Tests that a todo item is removed when edited to an empty string

Starting URL: https://demo.playwright.dev/todomvc

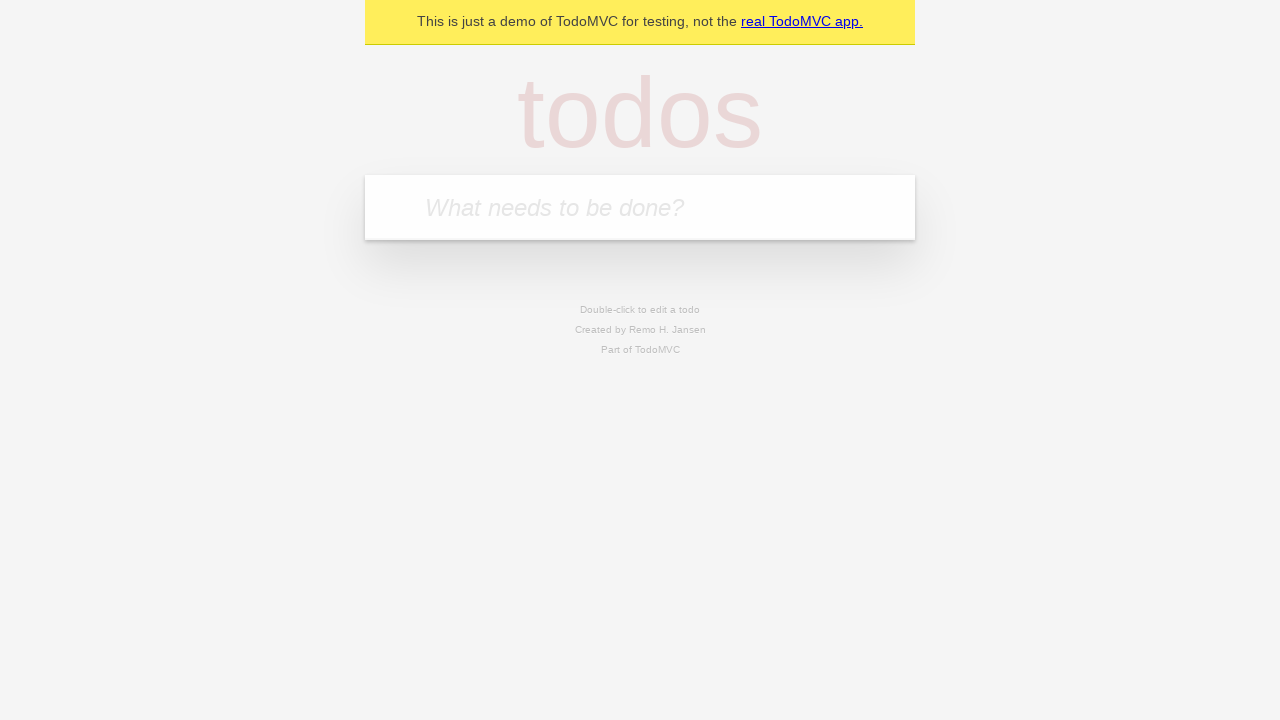

Filled todo input with 'buy some cheese' on internal:attr=[placeholder="What needs to be done?"i]
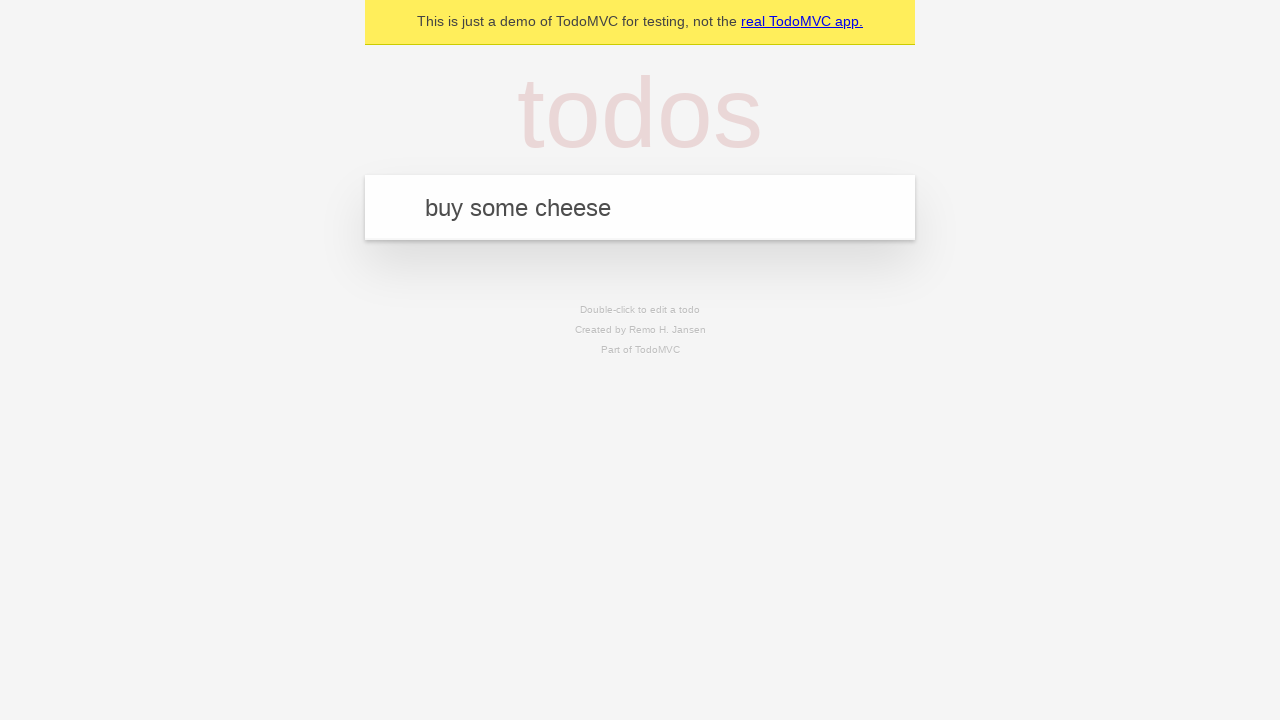

Pressed Enter to create todo 'buy some cheese' on internal:attr=[placeholder="What needs to be done?"i]
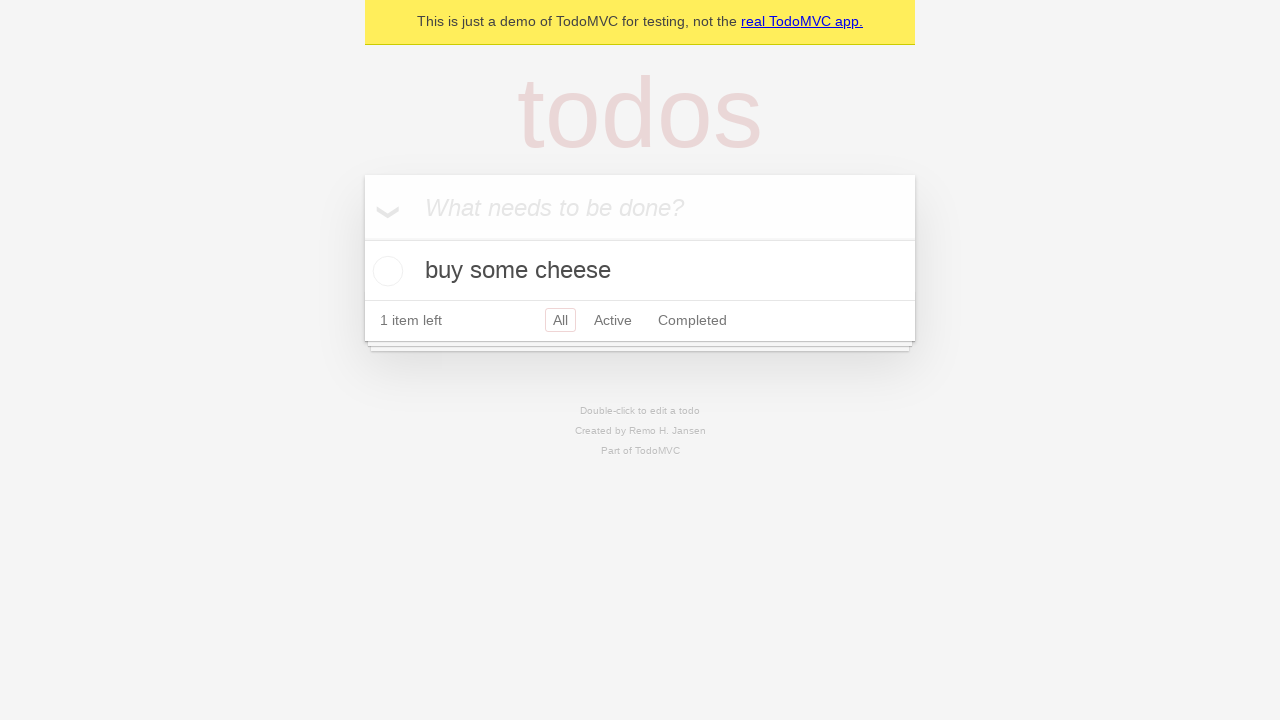

Filled todo input with 'feed the cat' on internal:attr=[placeholder="What needs to be done?"i]
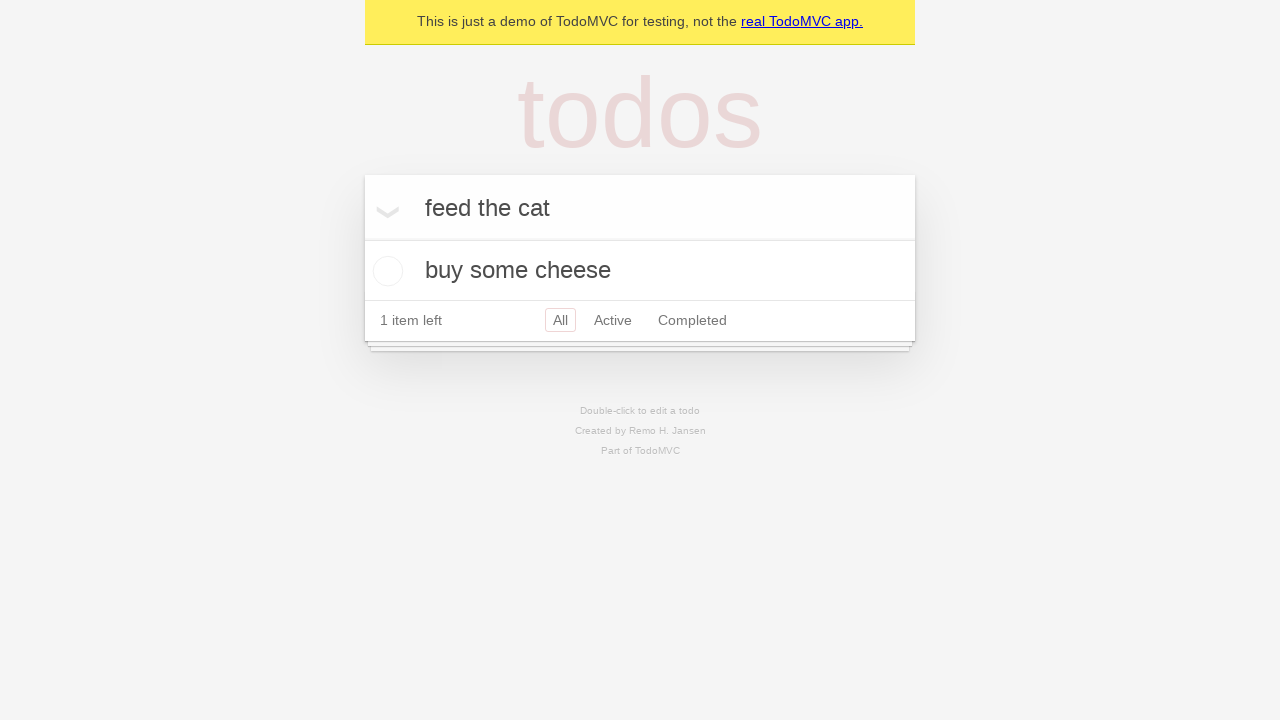

Pressed Enter to create todo 'feed the cat' on internal:attr=[placeholder="What needs to be done?"i]
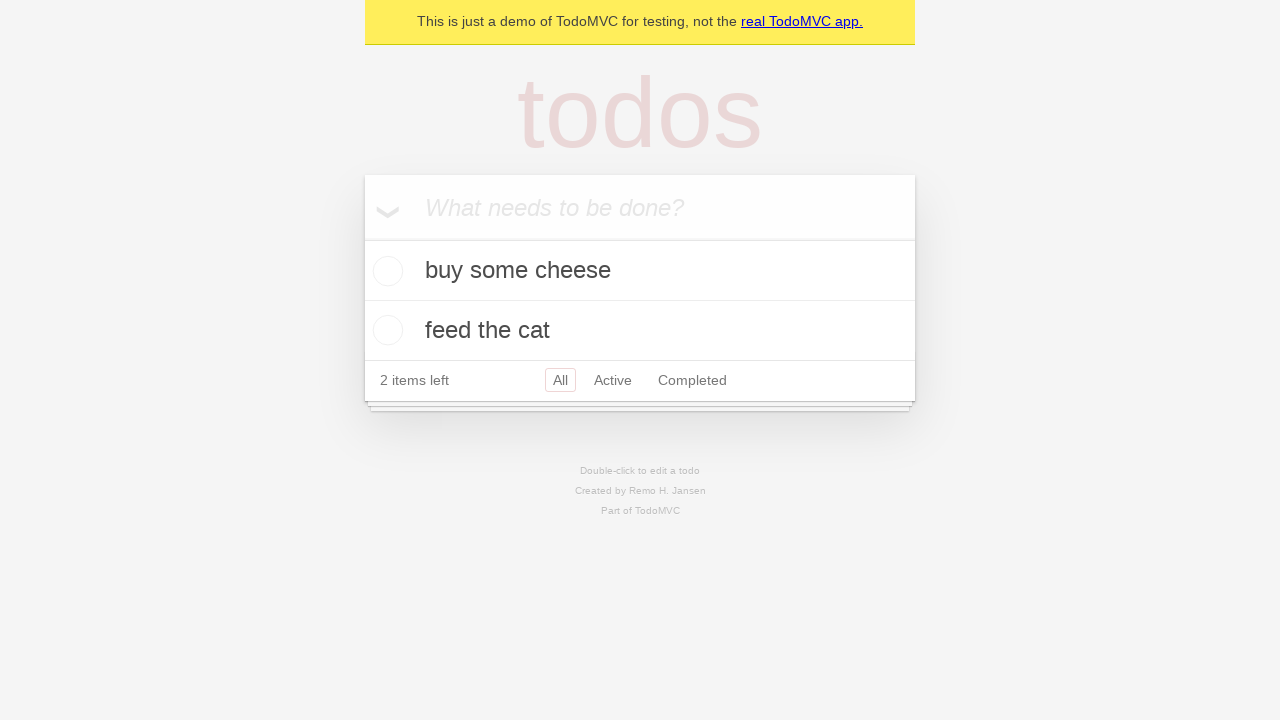

Filled todo input with 'book a doctors appointment' on internal:attr=[placeholder="What needs to be done?"i]
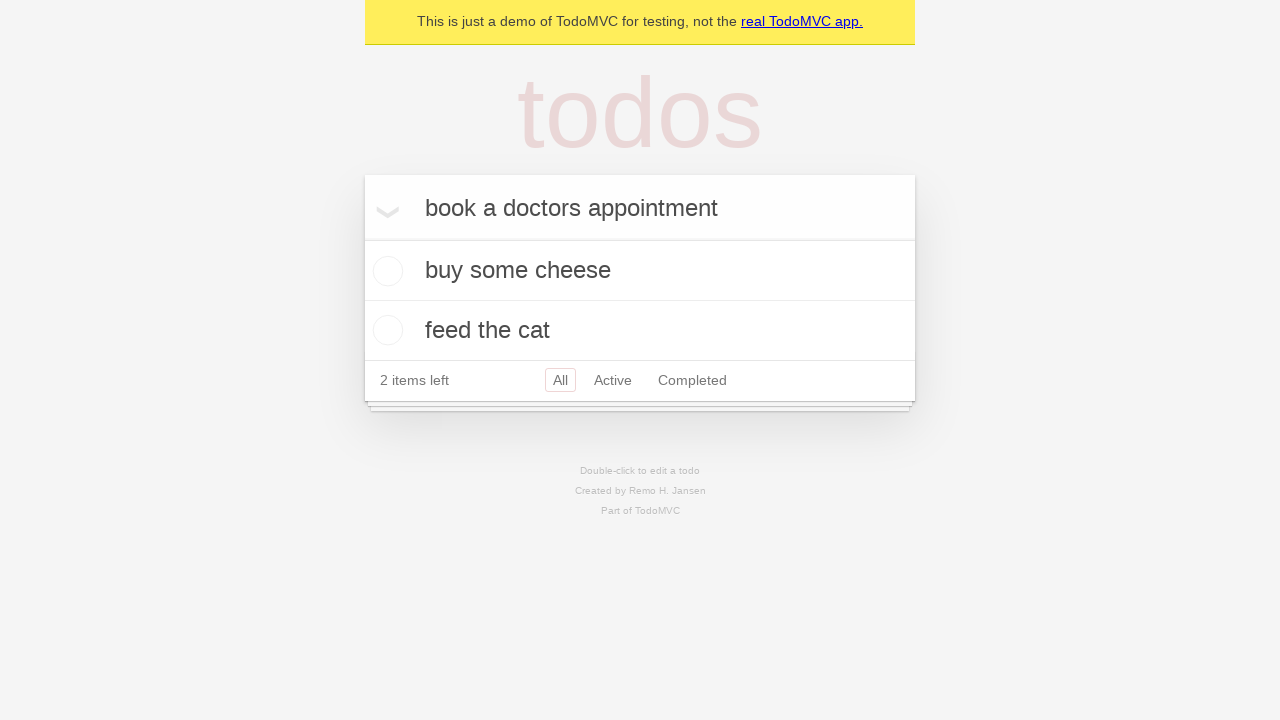

Pressed Enter to create todo 'book a doctors appointment' on internal:attr=[placeholder="What needs to be done?"i]
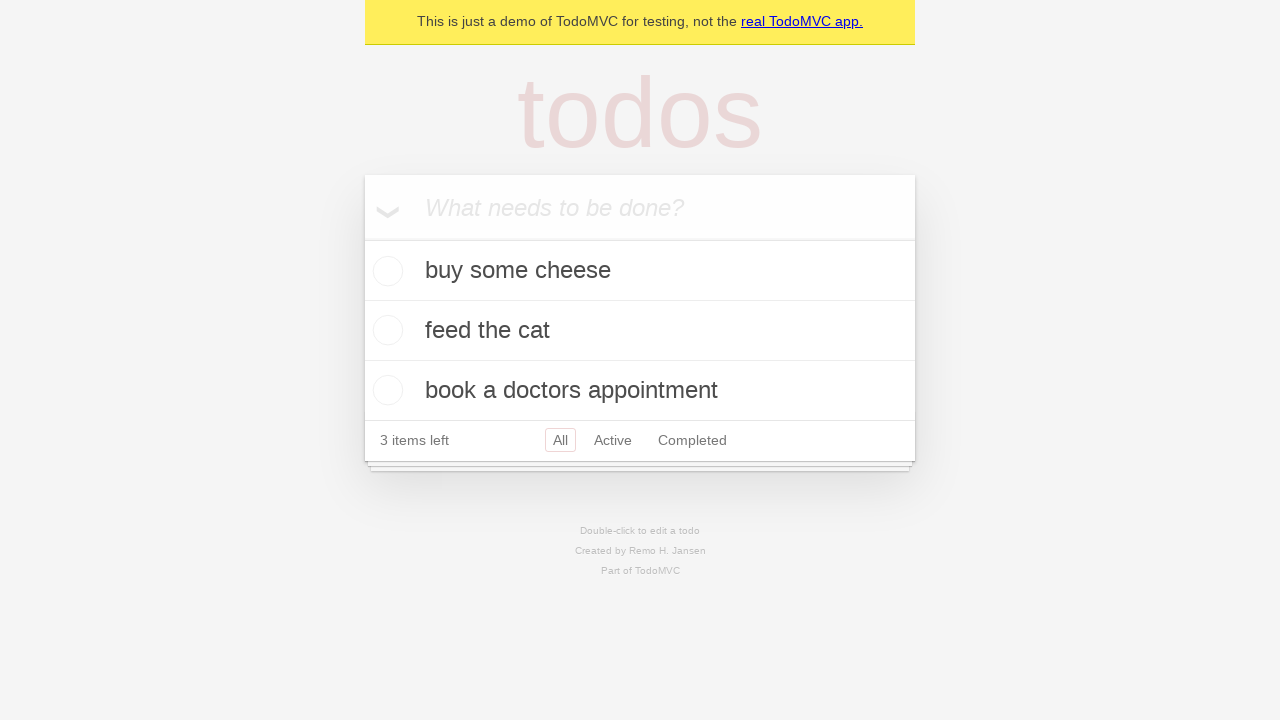

Waited for all 3 todo items to appear
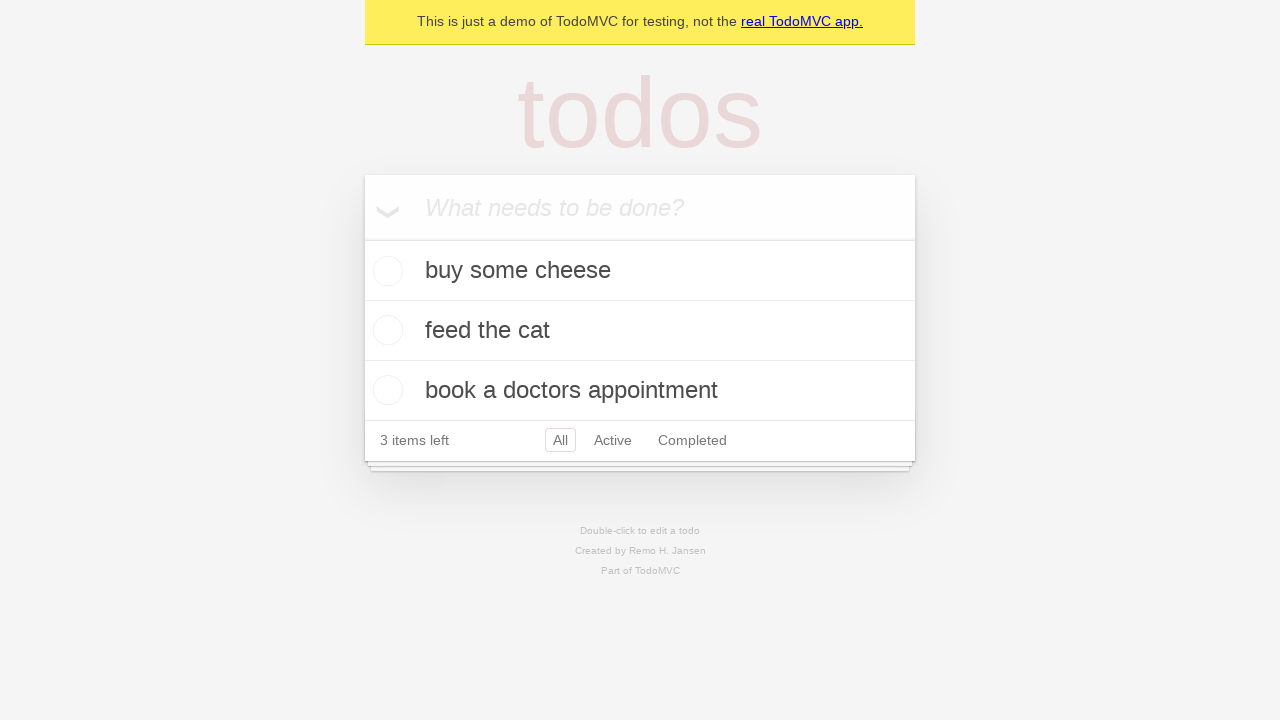

Double-clicked second todo item to enter edit mode at (640, 331) on internal:testid=[data-testid="todo-item"s] >> nth=1
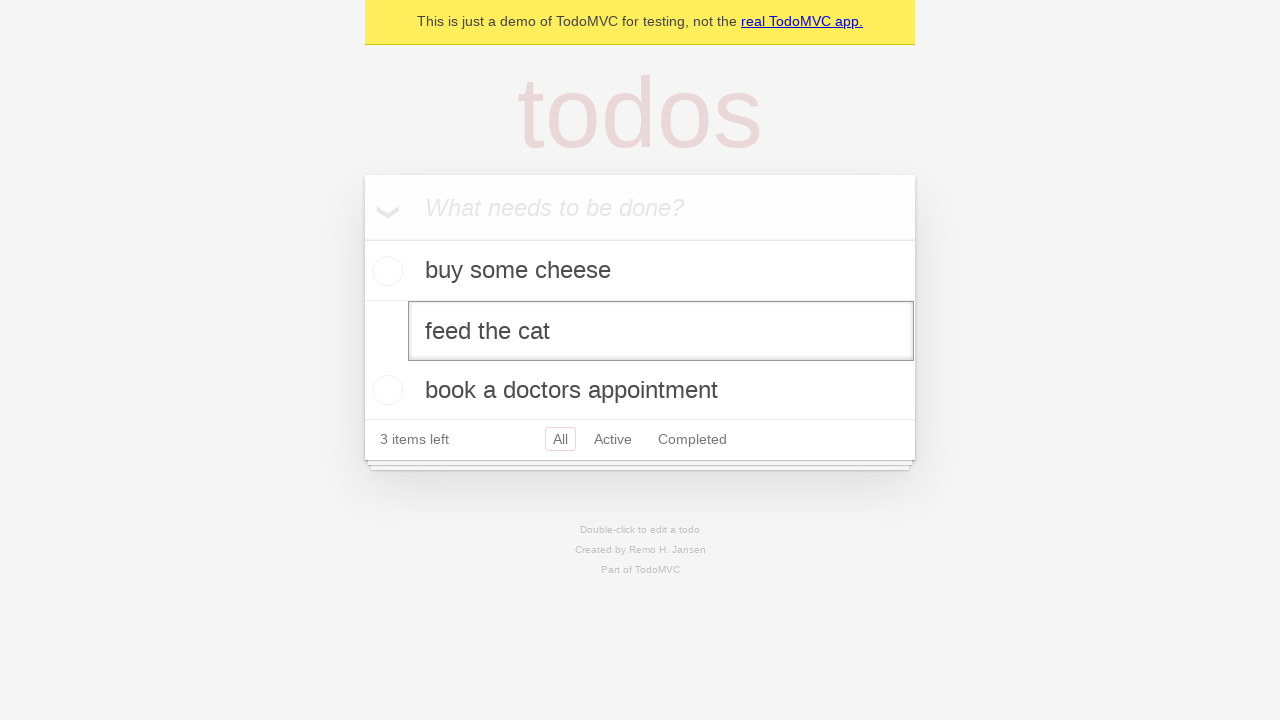

Cleared the text field by filling with empty string on internal:testid=[data-testid="todo-item"s] >> nth=1 >> internal:role=textbox[nam
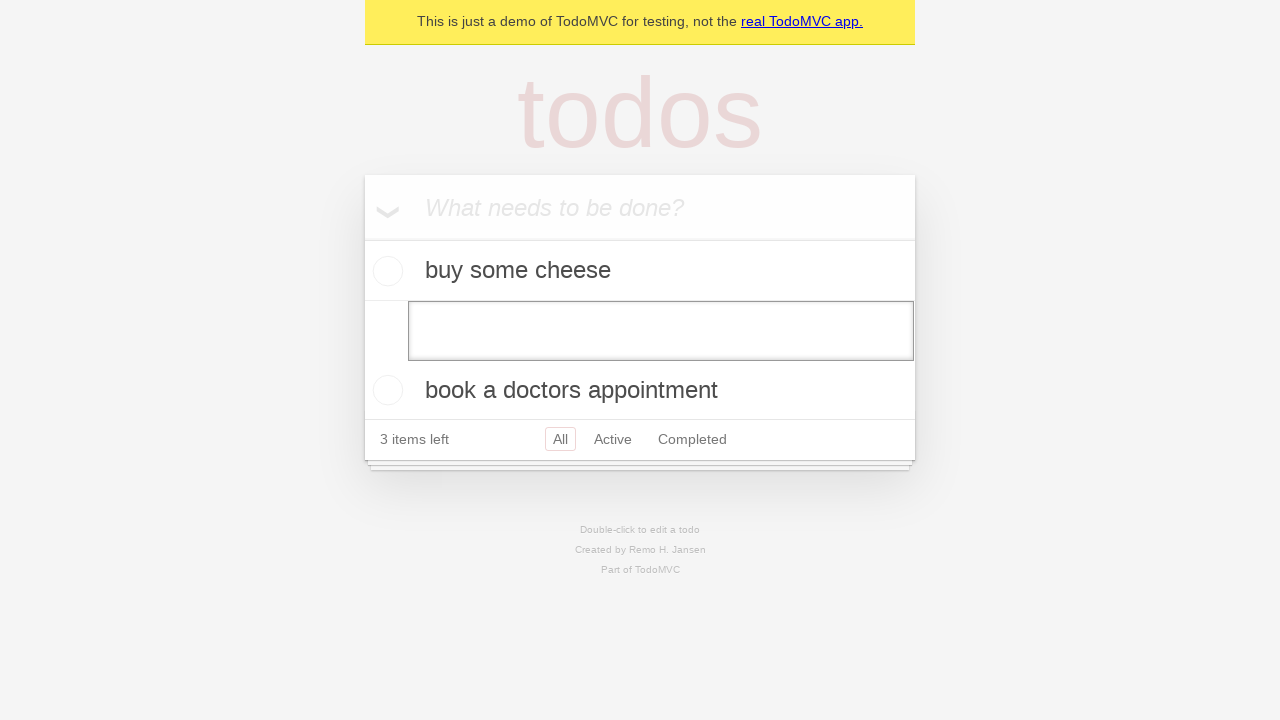

Pressed Enter to confirm edit with empty string, removing the todo item on internal:testid=[data-testid="todo-item"s] >> nth=1 >> internal:role=textbox[nam
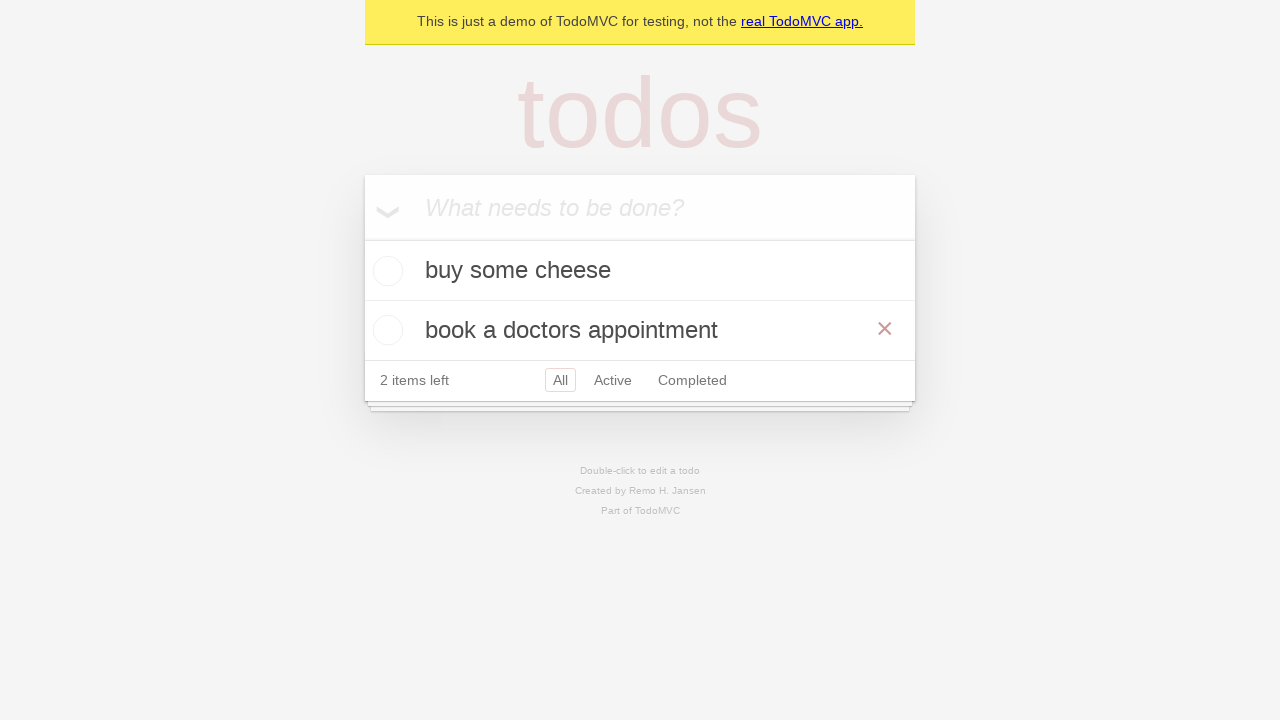

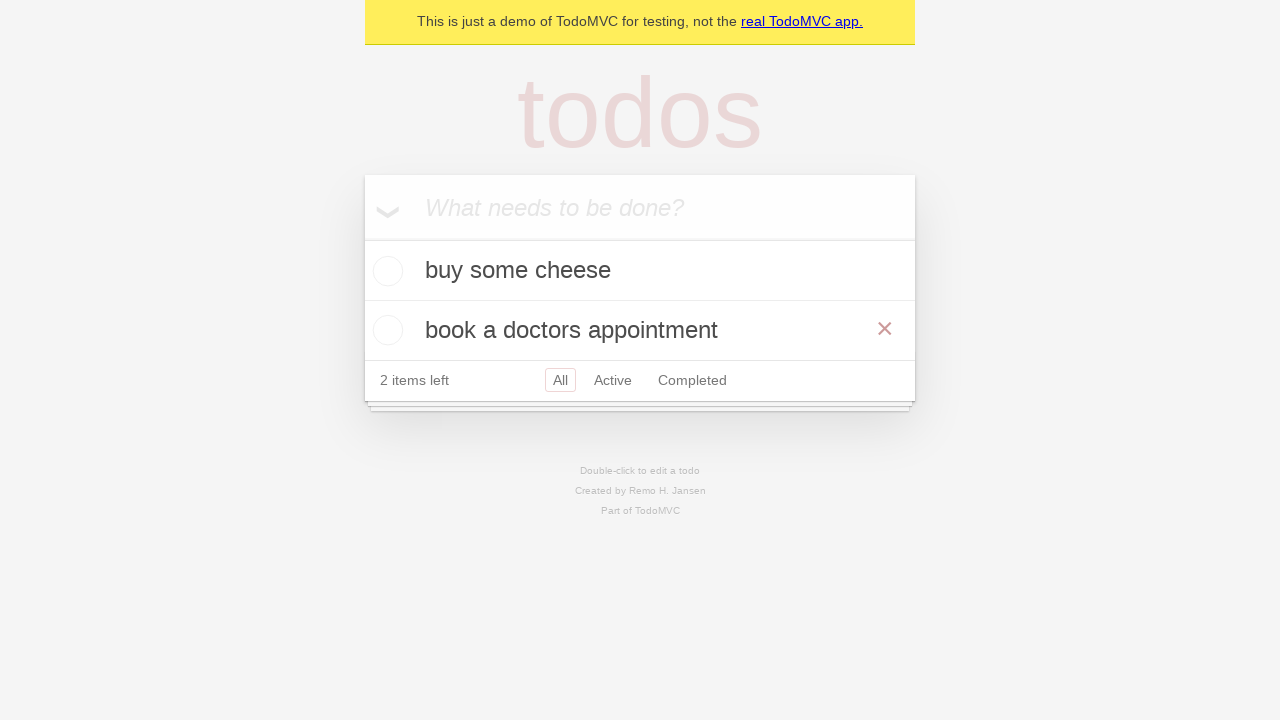